Tests browser alert handling by clicking a button that triggers an alert and then accepting/dismissing the alert dialog

Starting URL: https://formy-project.herokuapp.com/switch-window

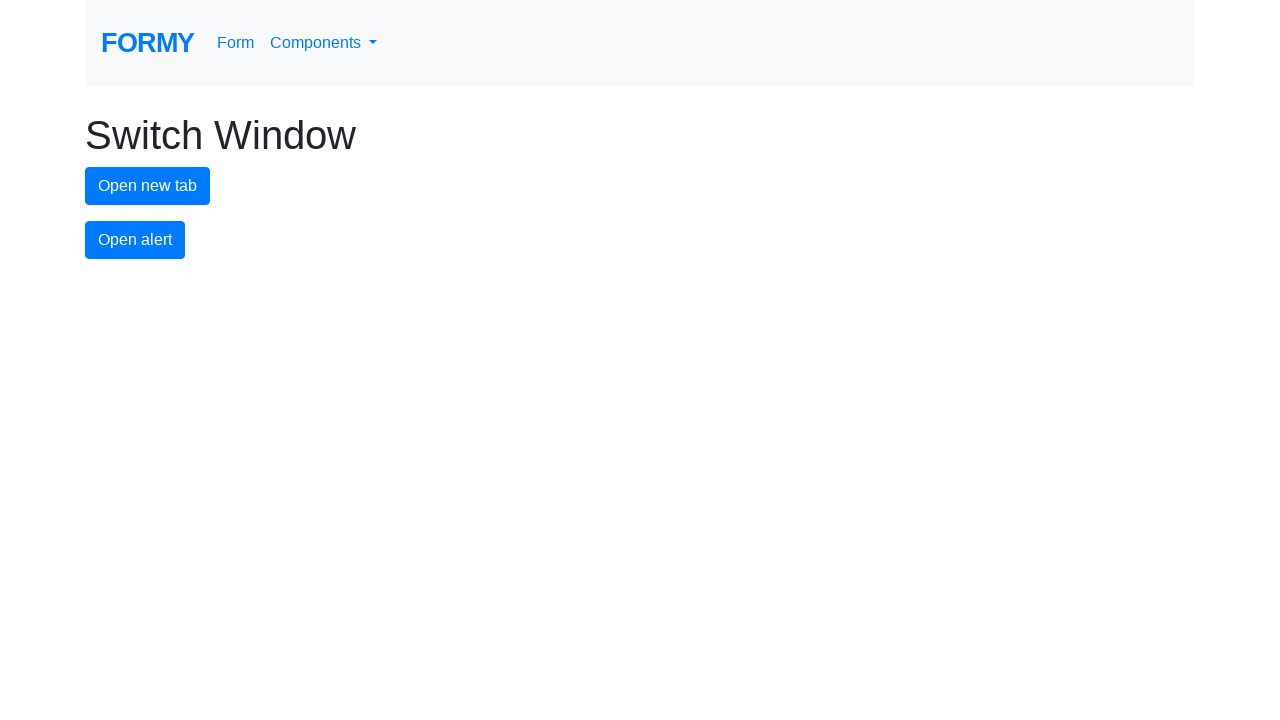

Clicked alert button to trigger alert dialog at (135, 240) on #alert-button
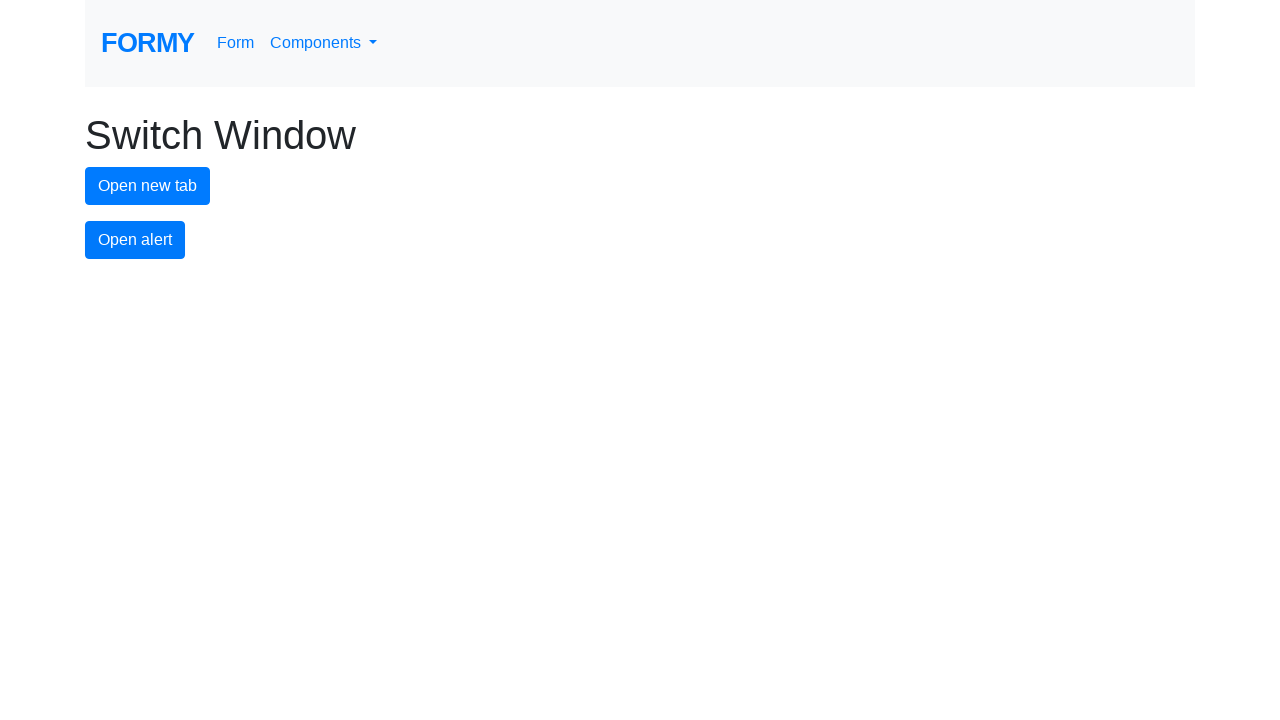

Set up dialog handler to accept alerts
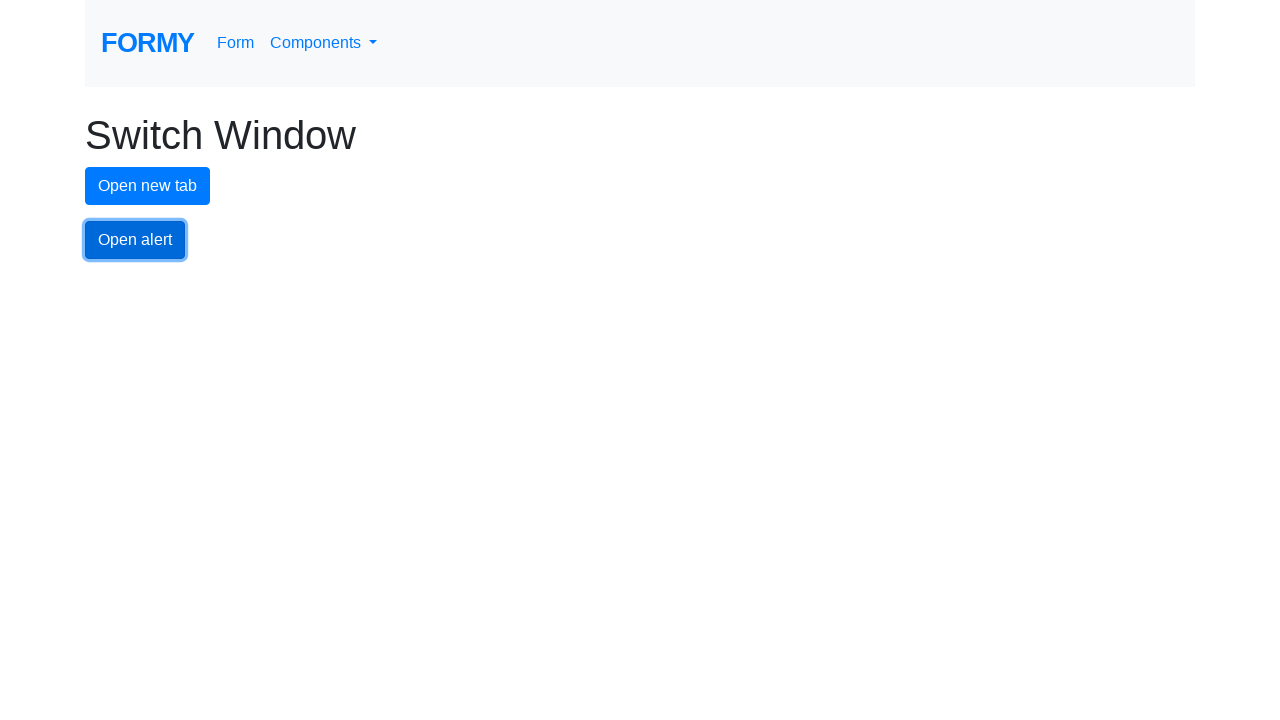

Re-clicked alert button with dialog handler ready to accept at (135, 240) on #alert-button
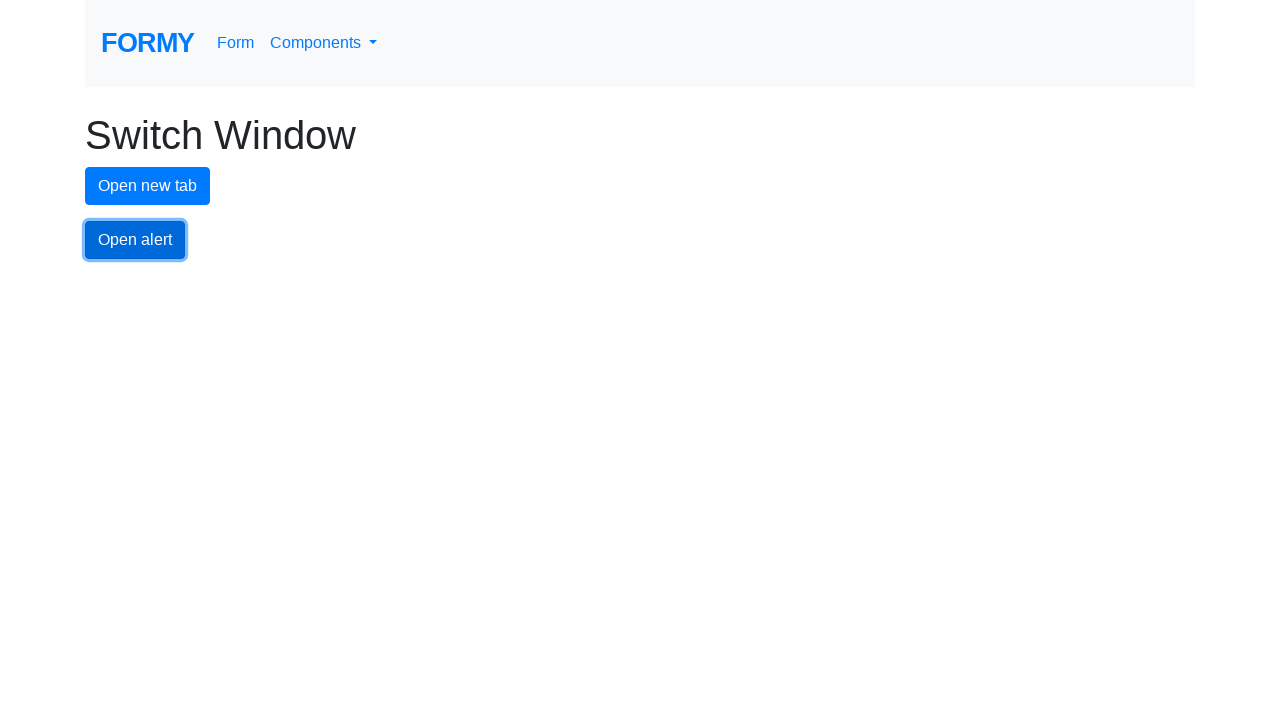

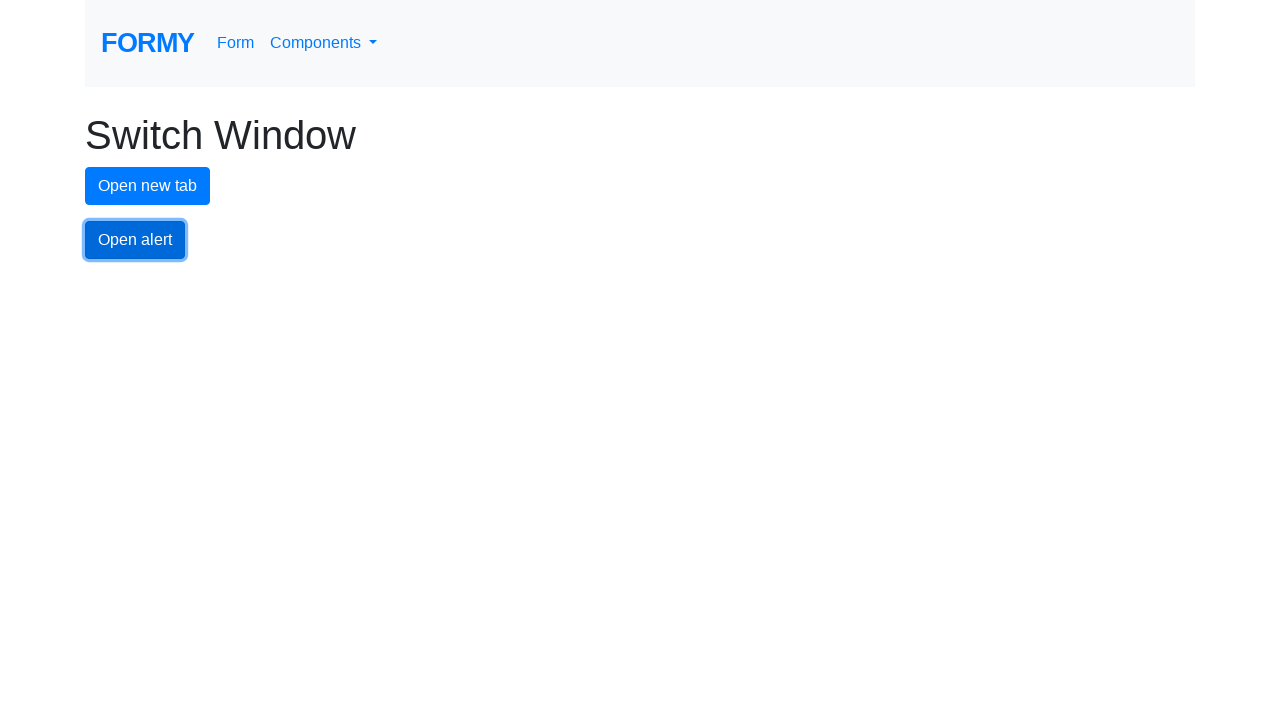